Tests clicking a prompt popup button, entering a number in the prompt dialog, and verifying the number appears in the result

Starting URL: https://kristinek.github.io/site/examples/alerts_popups

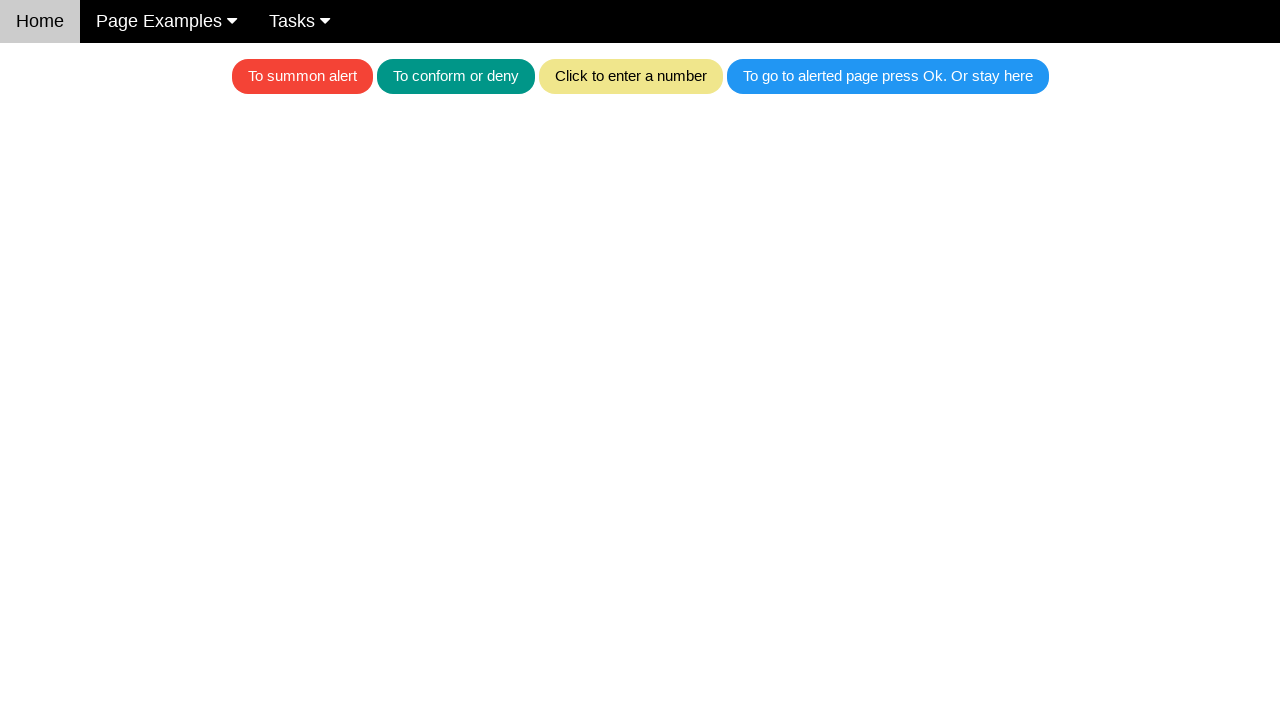

Set up dialog handler to accept prompt with number '20'
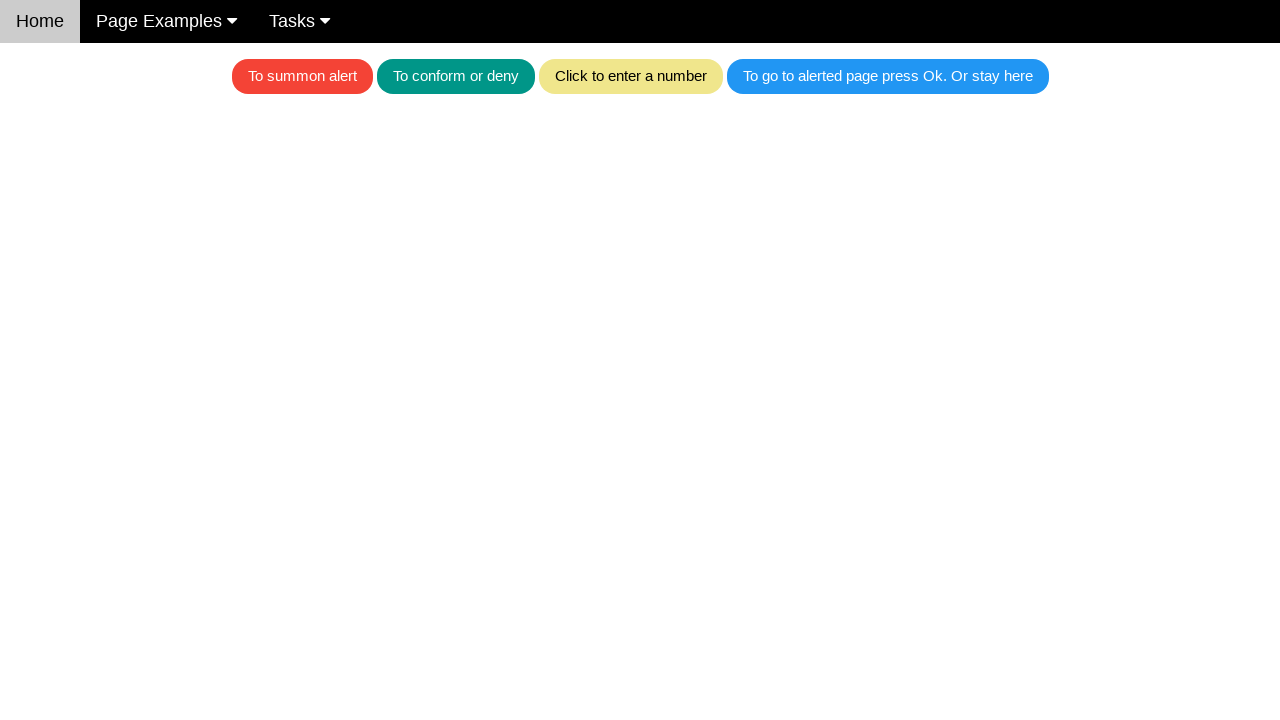

Clicked khaki button to trigger prompt popup at (630, 76) on .w3-khaki
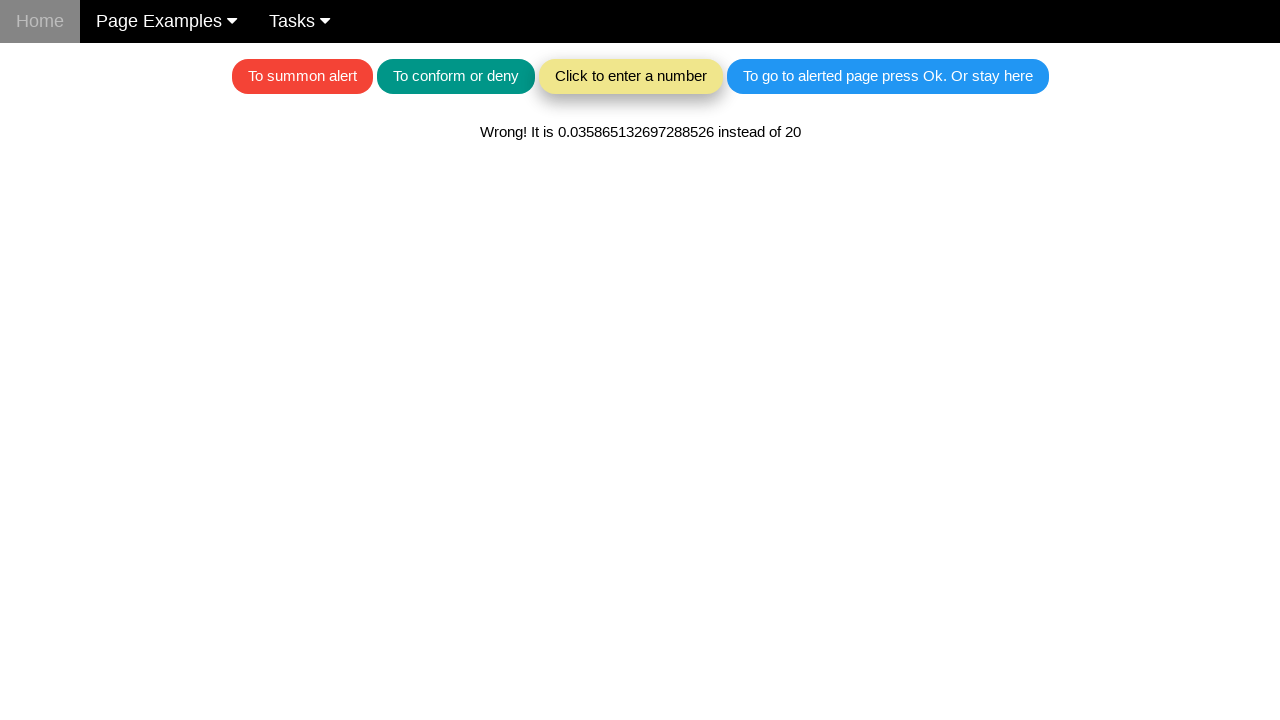

Result text appeared on page after entering number in prompt
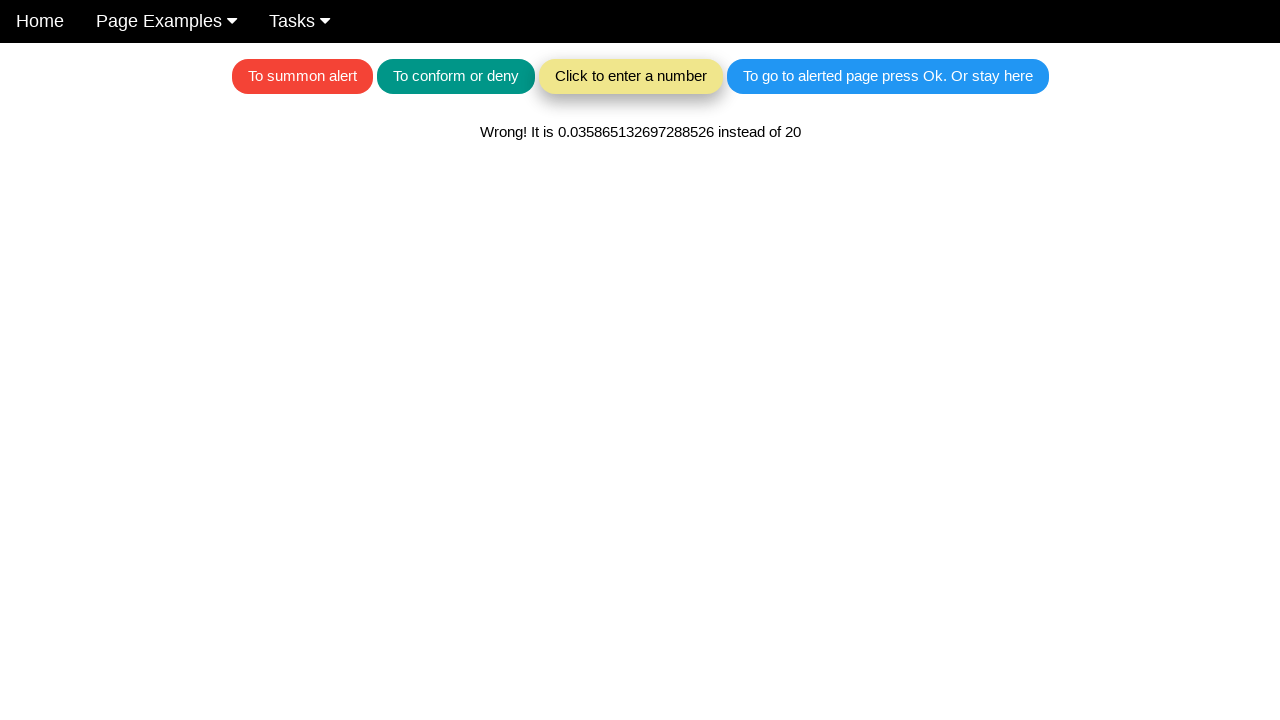

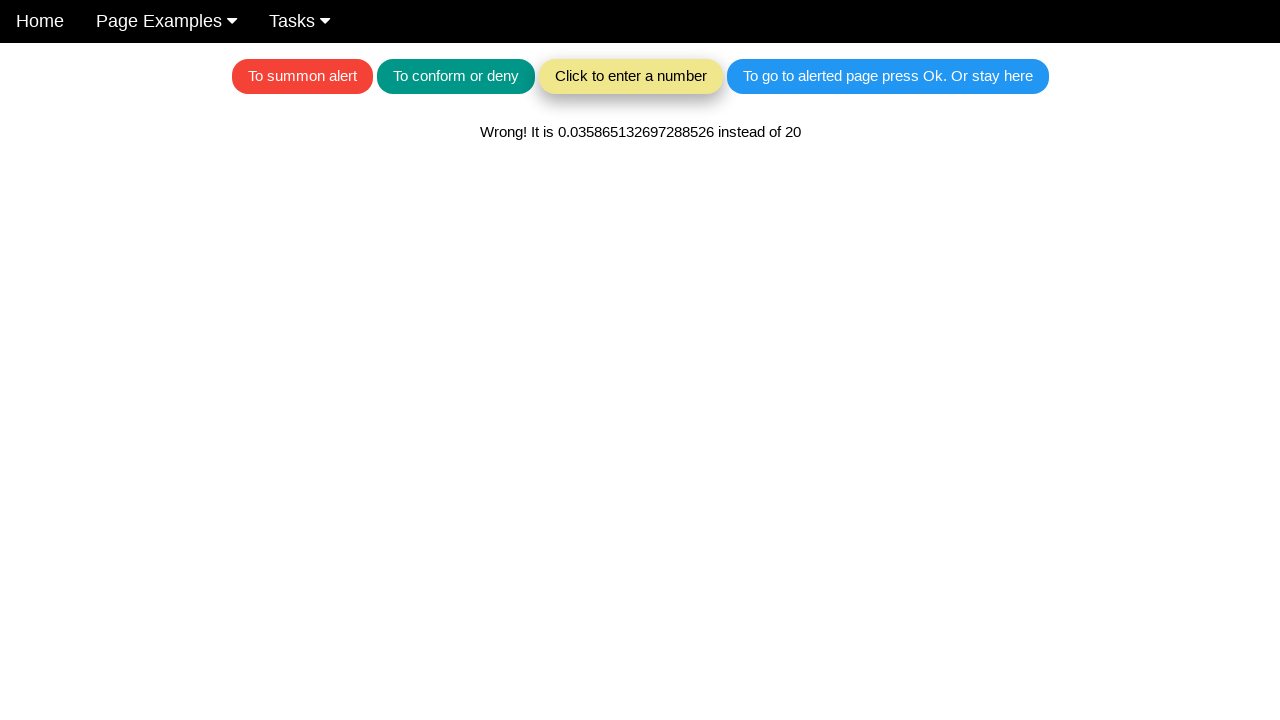